Tests drag and drop functionality by dragging an element from one position to another target position

Starting URL: https://bonigarcia.dev/selenium-webdriver-java/drag-and-drop.html

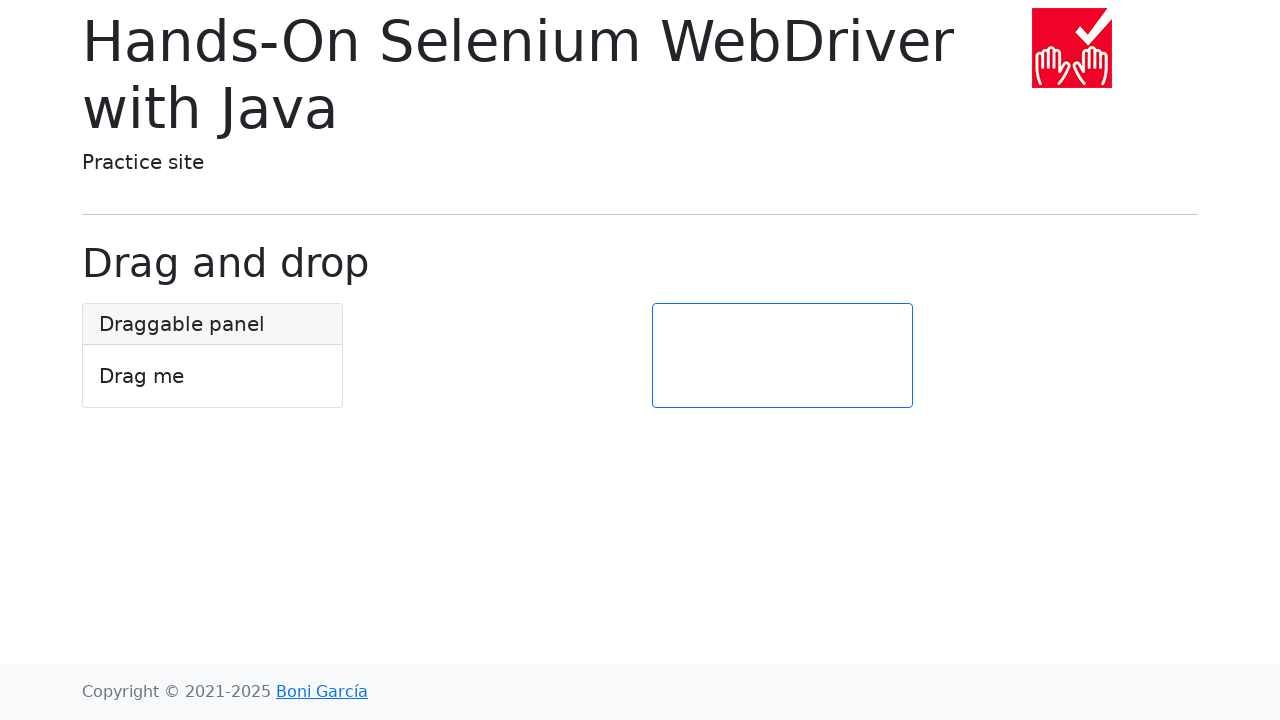

Located draggable element with id 'draggable'
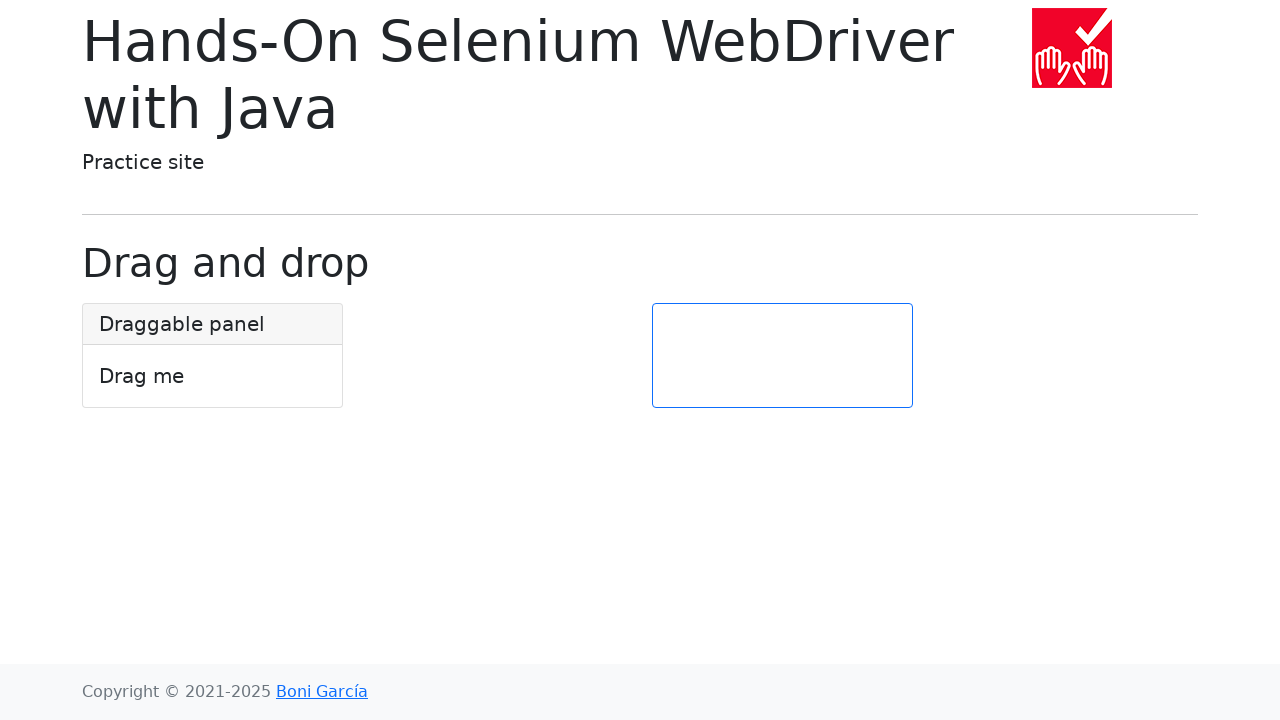

Located target element with id 'target'
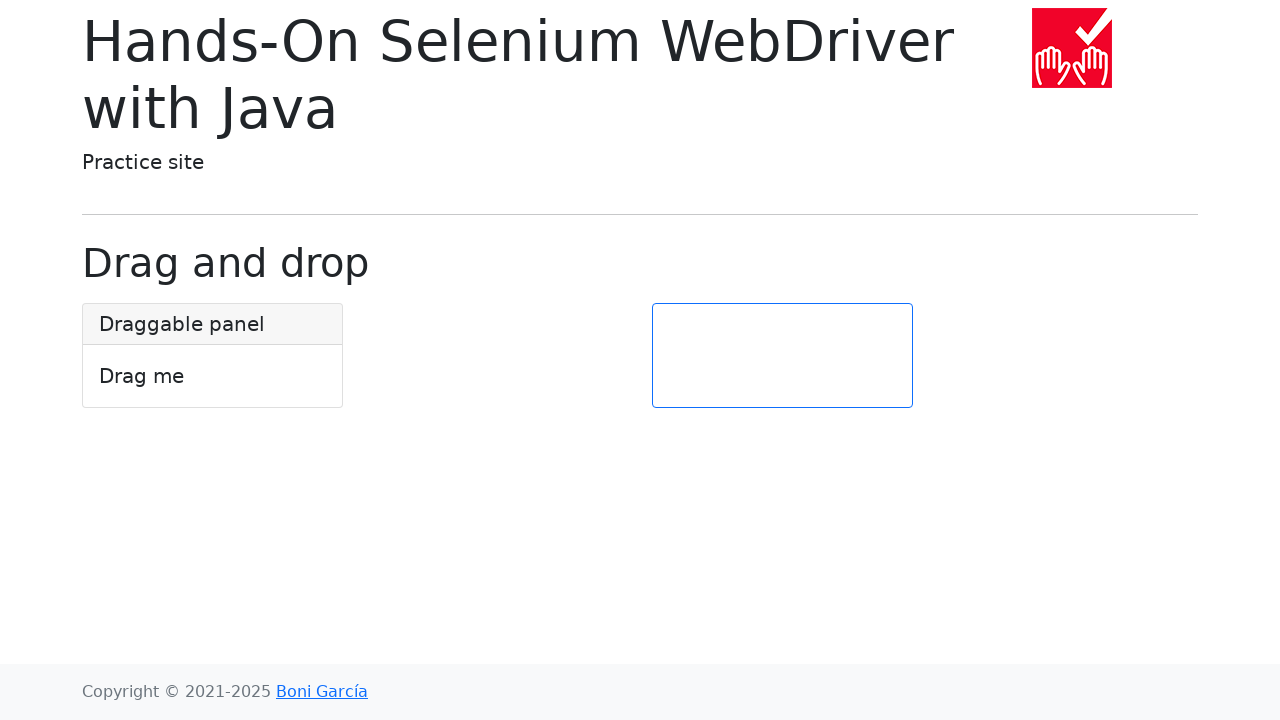

Dragged element from draggable position to target position at (782, 356)
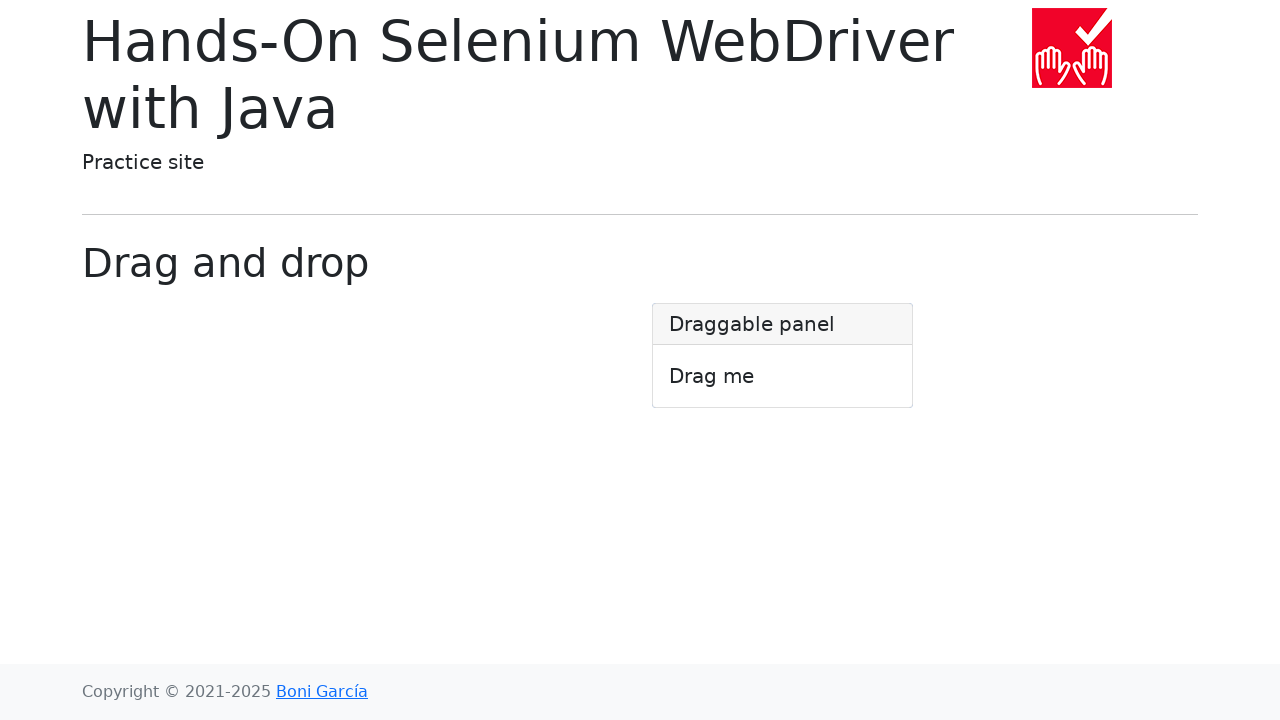

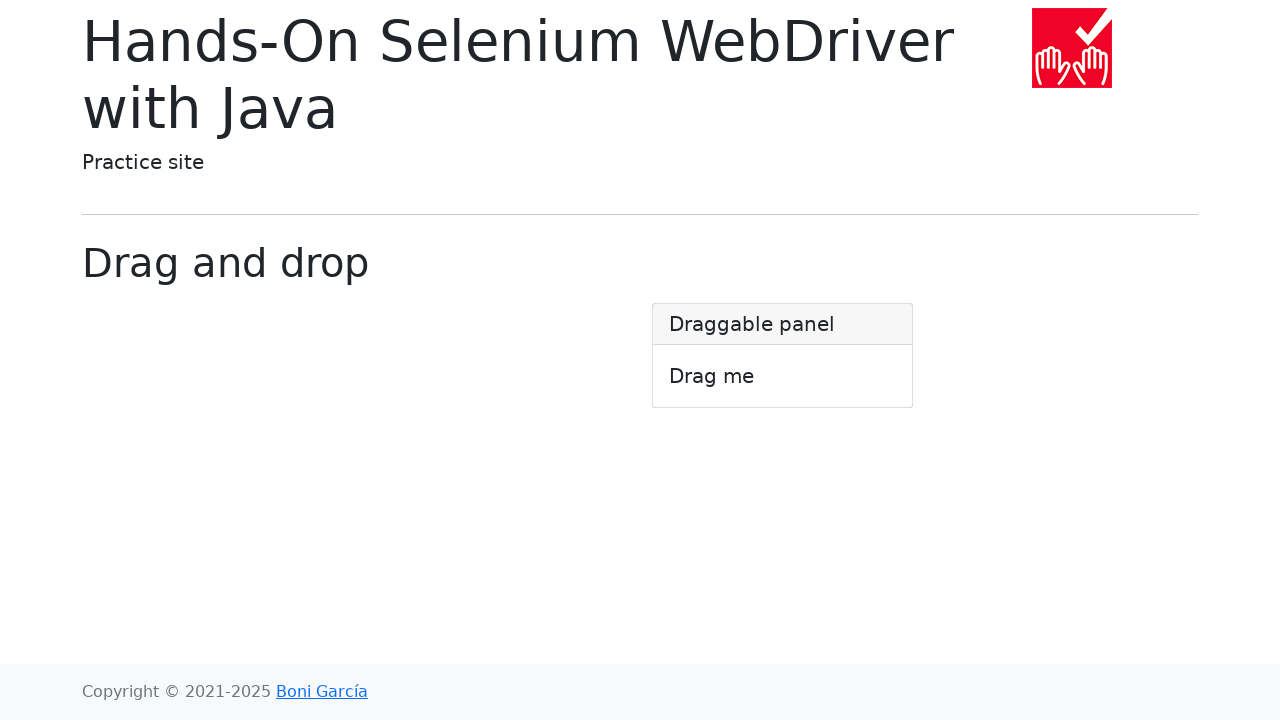